Verifies that payment partner logos are displayed on the MTS Belarus homepage by checking for the presence of partner logo elements.

Starting URL: https://www.mts.by/

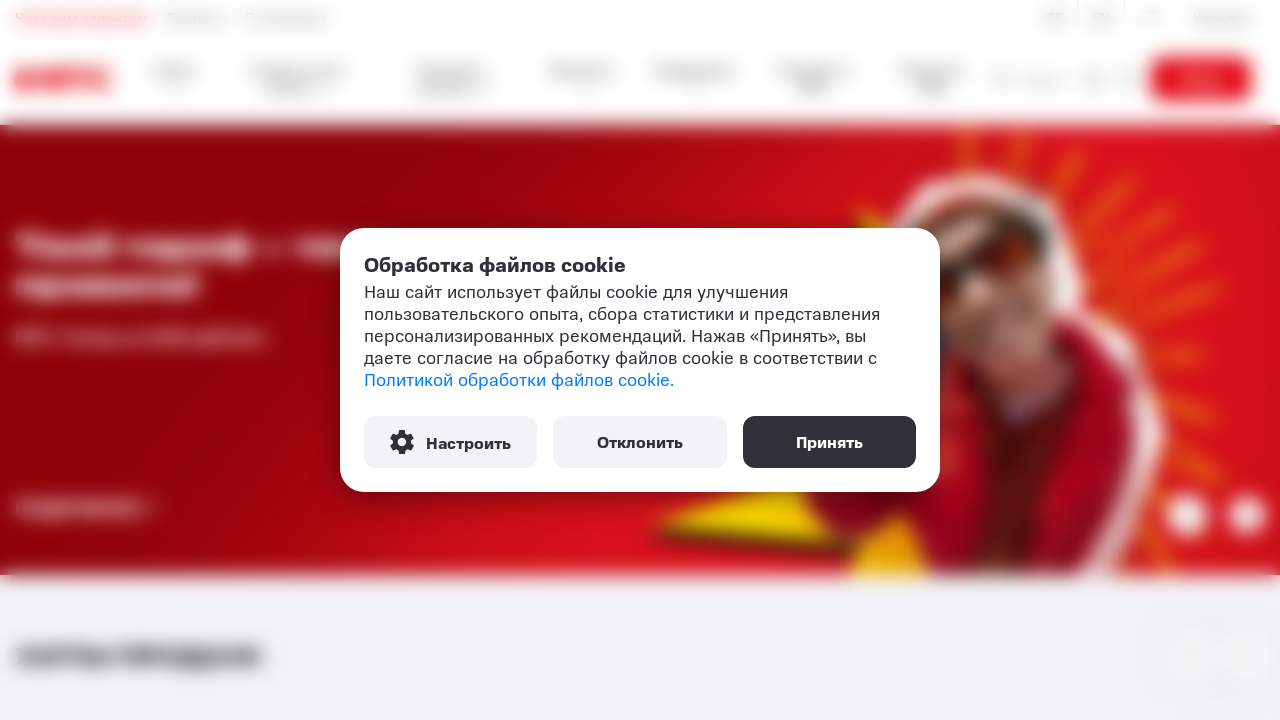

Waited for partner logos section to be visible
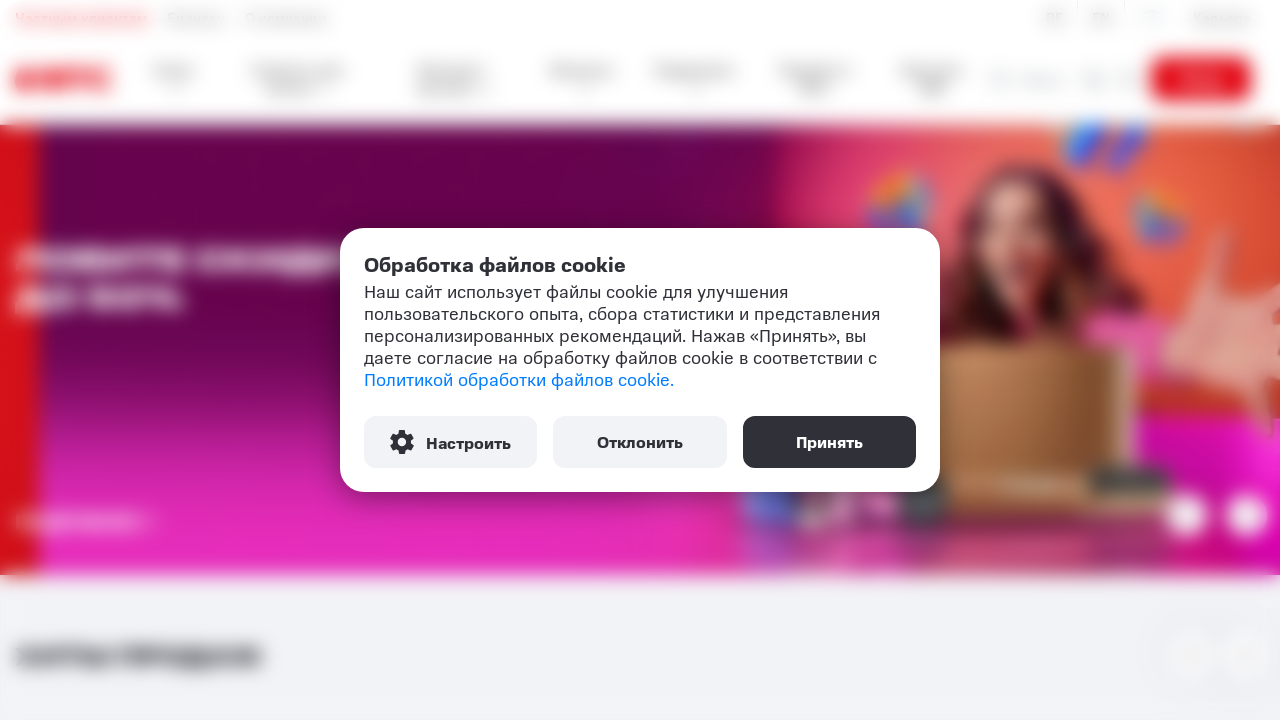

Located partner logos elements
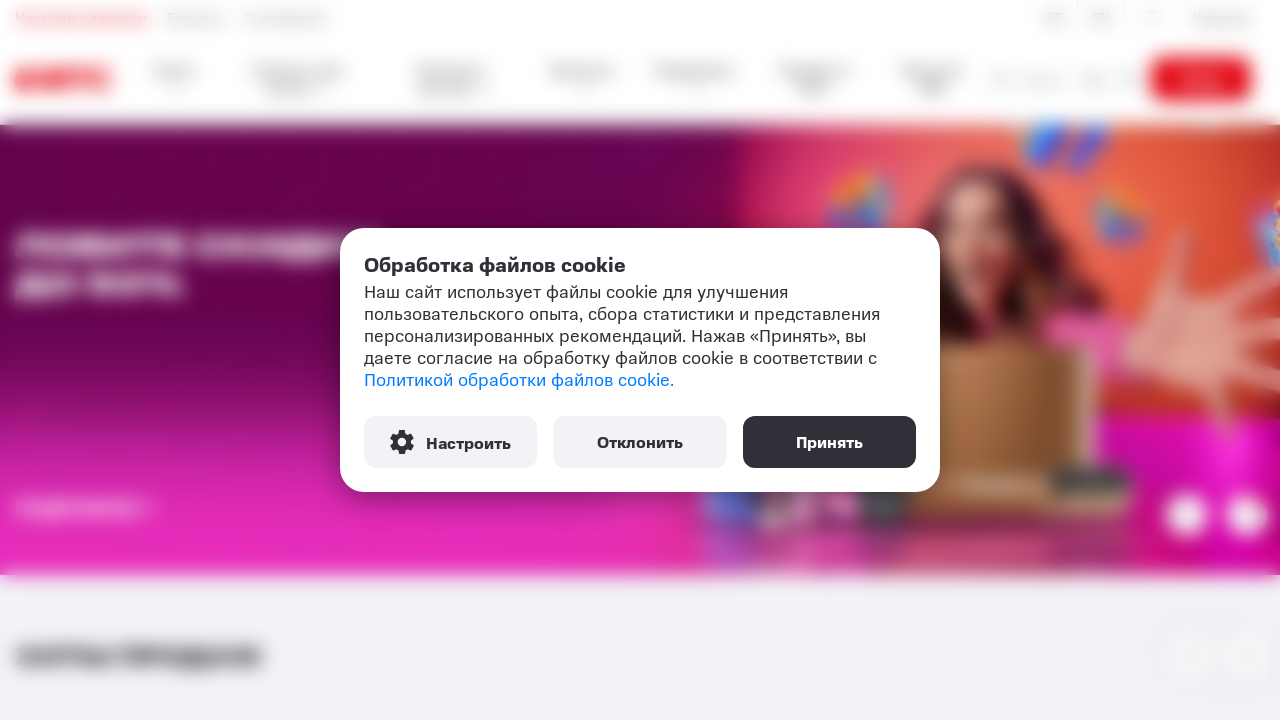

Verified that payment partner logos are displayed on MTS Belarus homepage
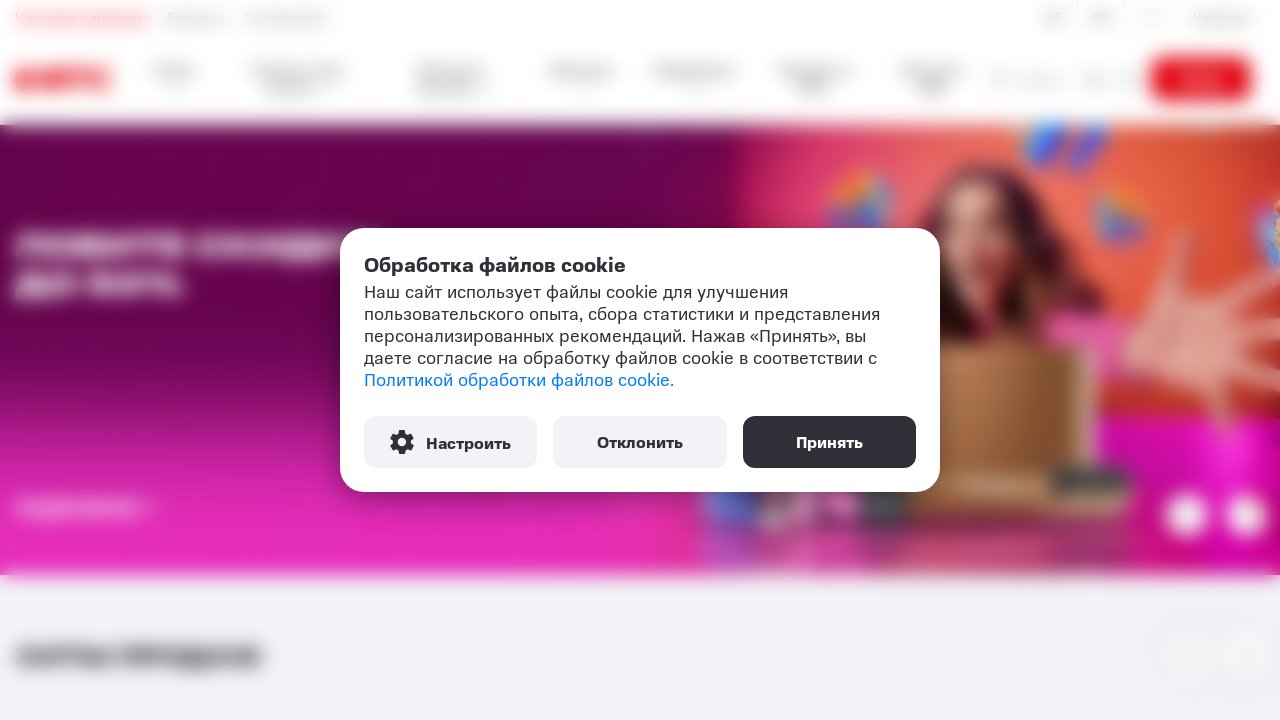

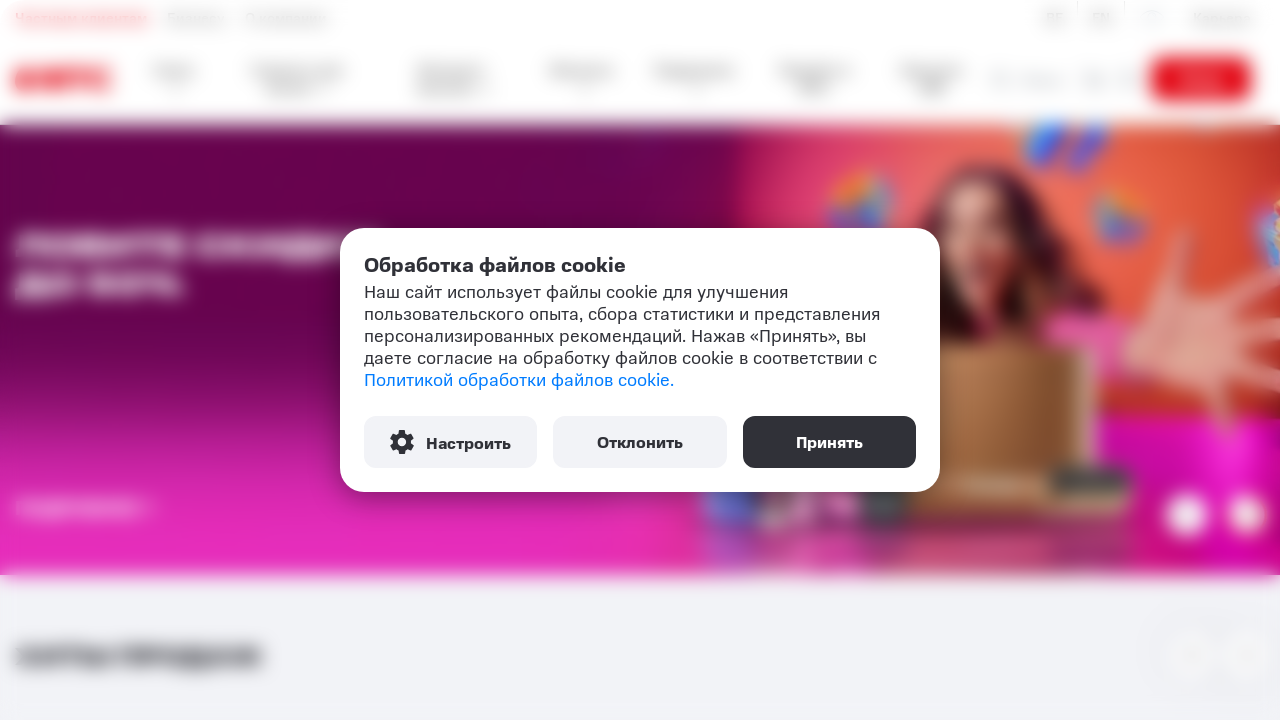